Tests browser tab management by opening a page, creating a new tab, and navigating to a second website in the new tab

Starting URL: https://www.saucedemo.com/

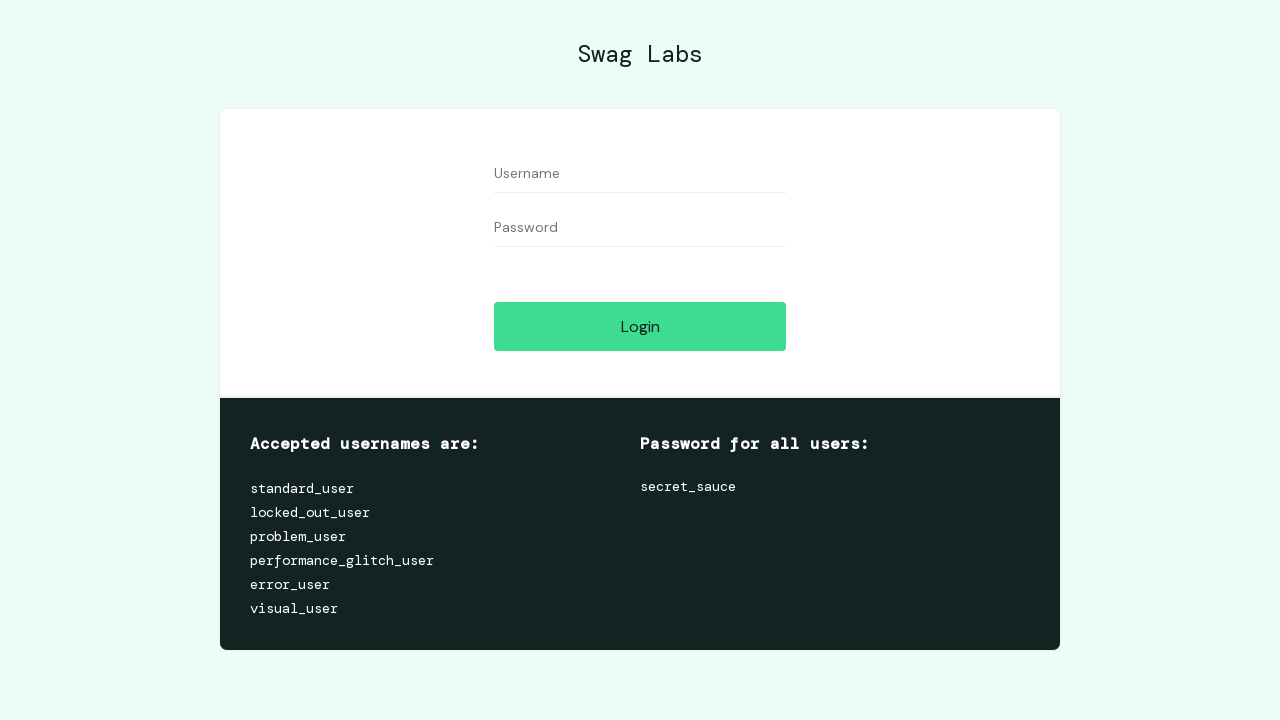

Initial page at https://www.saucedemo.com/ loaded
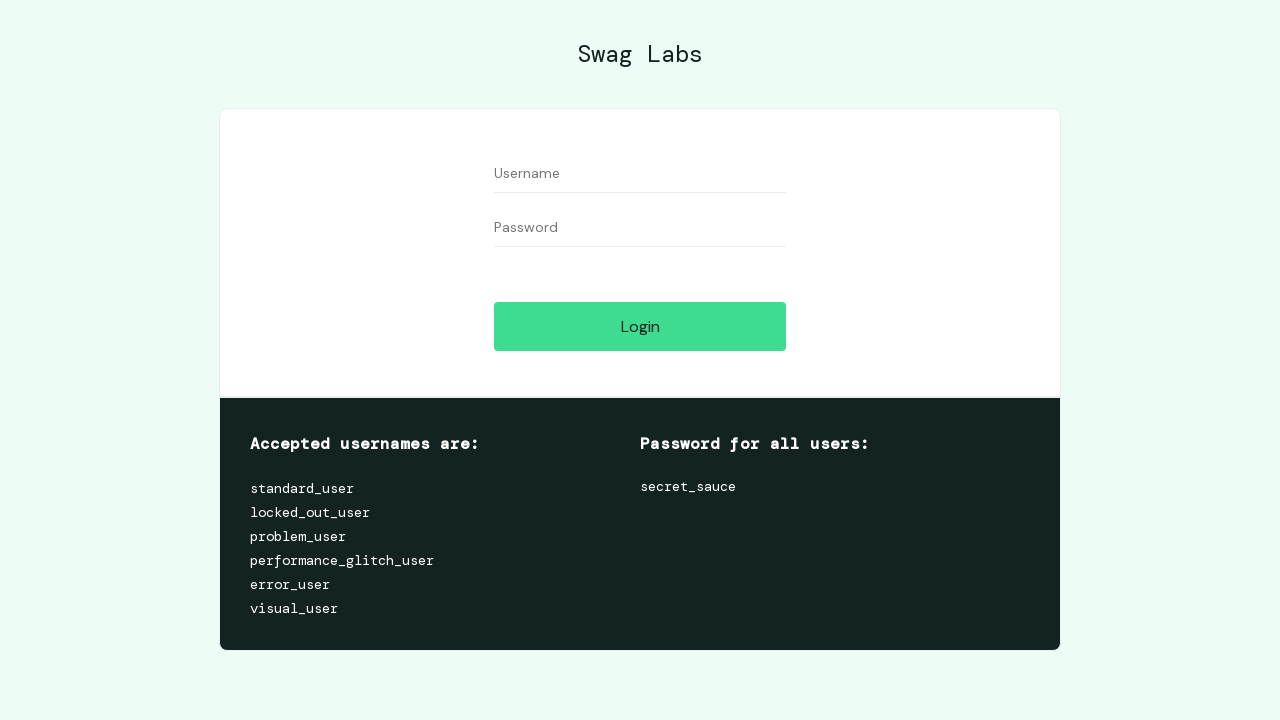

Opened a new tab
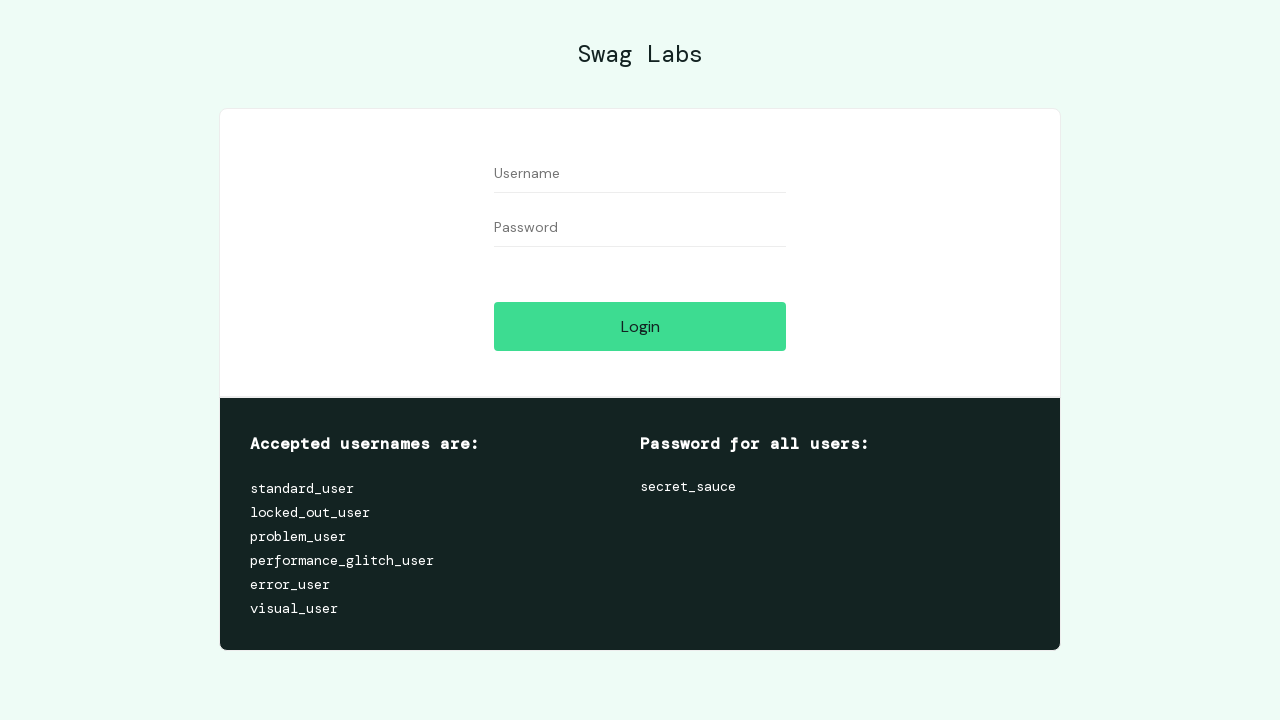

Navigated to https://www.browserstack.com/ in new tab
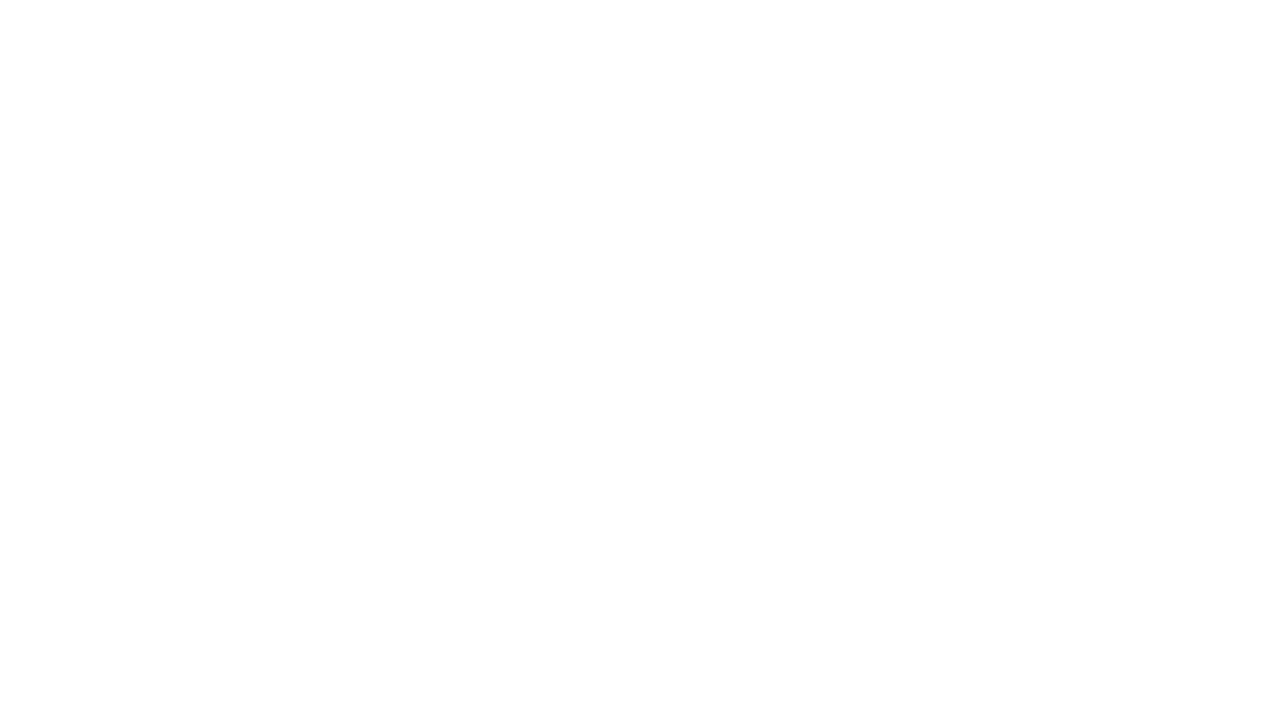

New tab page at https://www.browserstack.com/ loaded
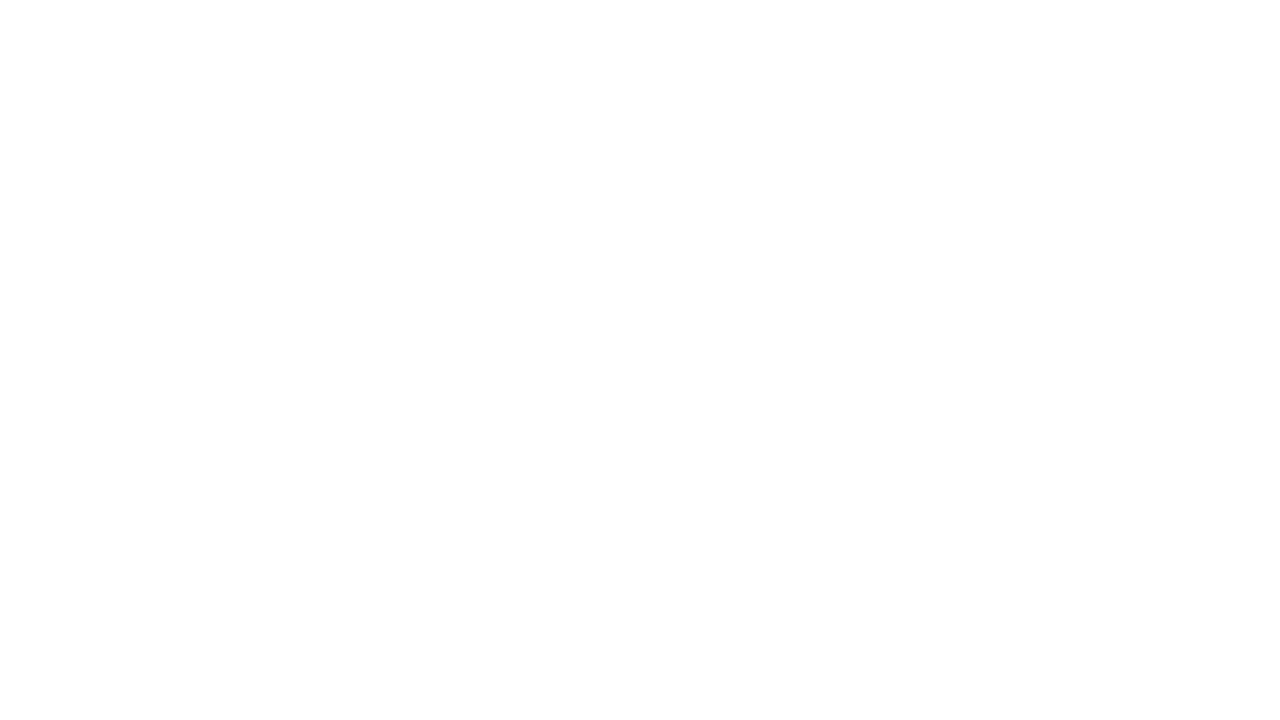

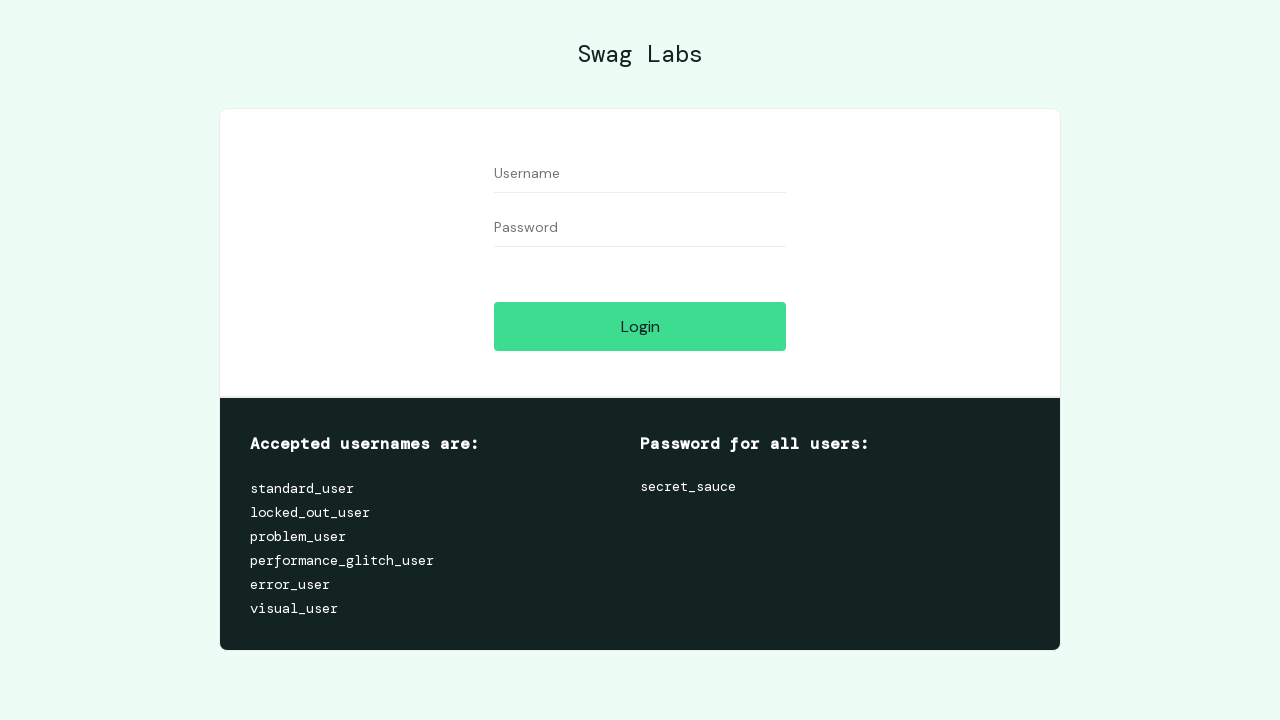